Tests JavaScript prompt box functionality by navigating to the alert with textbox section, triggering a prompt dialog, entering text into it, and accepting the dialog.

Starting URL: http://demo.automationtesting.in/Alerts.html

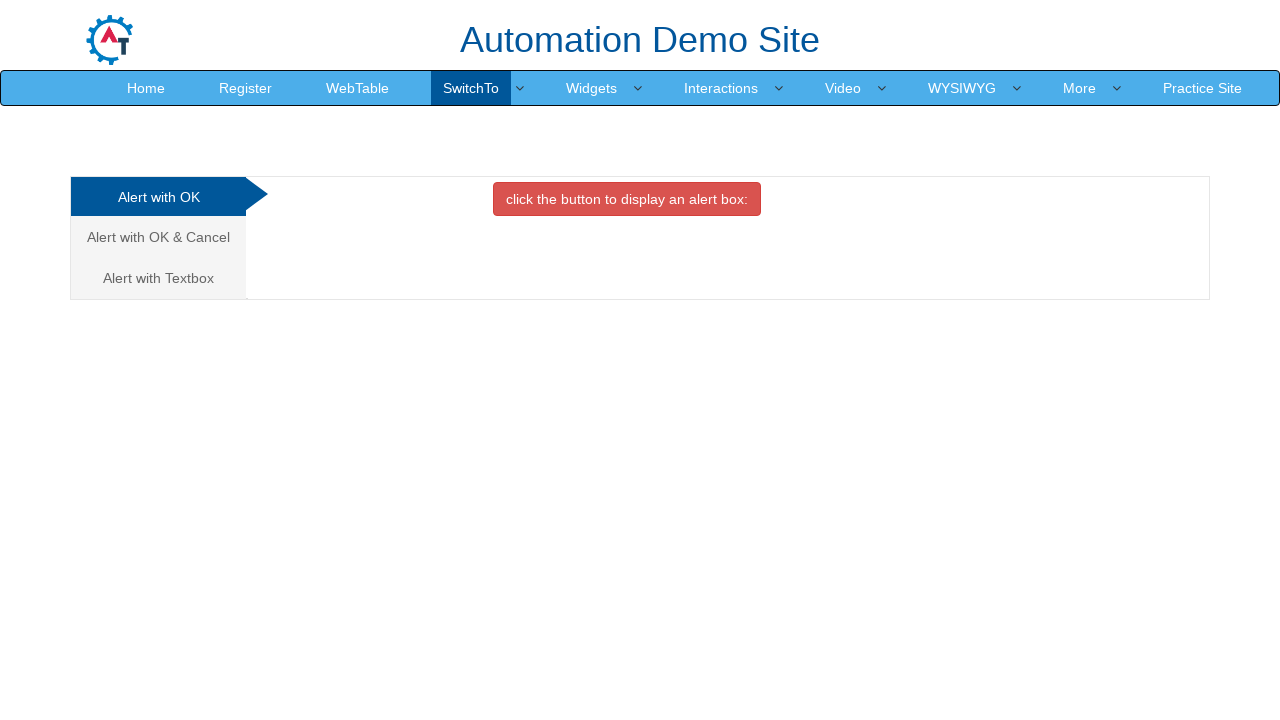

Navigated to Alerts demo page
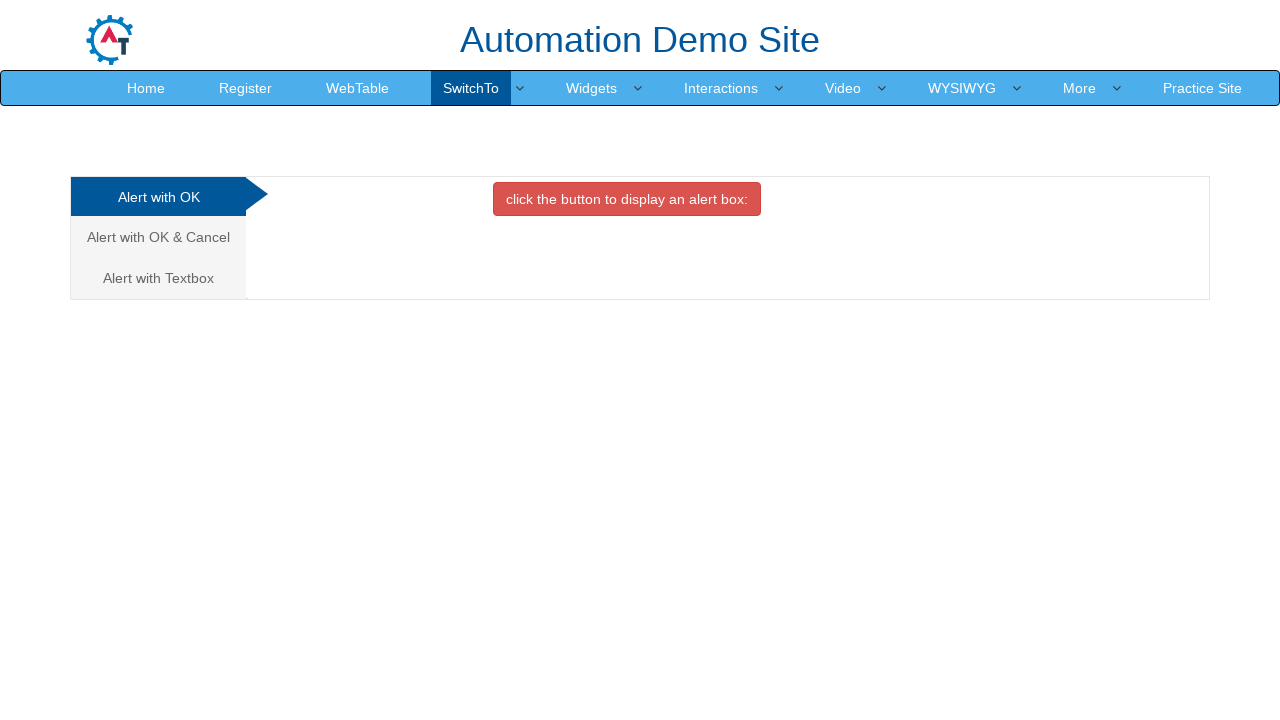

Clicked on 'Alert with Textbox' tab at (158, 278) on xpath=//a[text()='Alert with Textbox ']
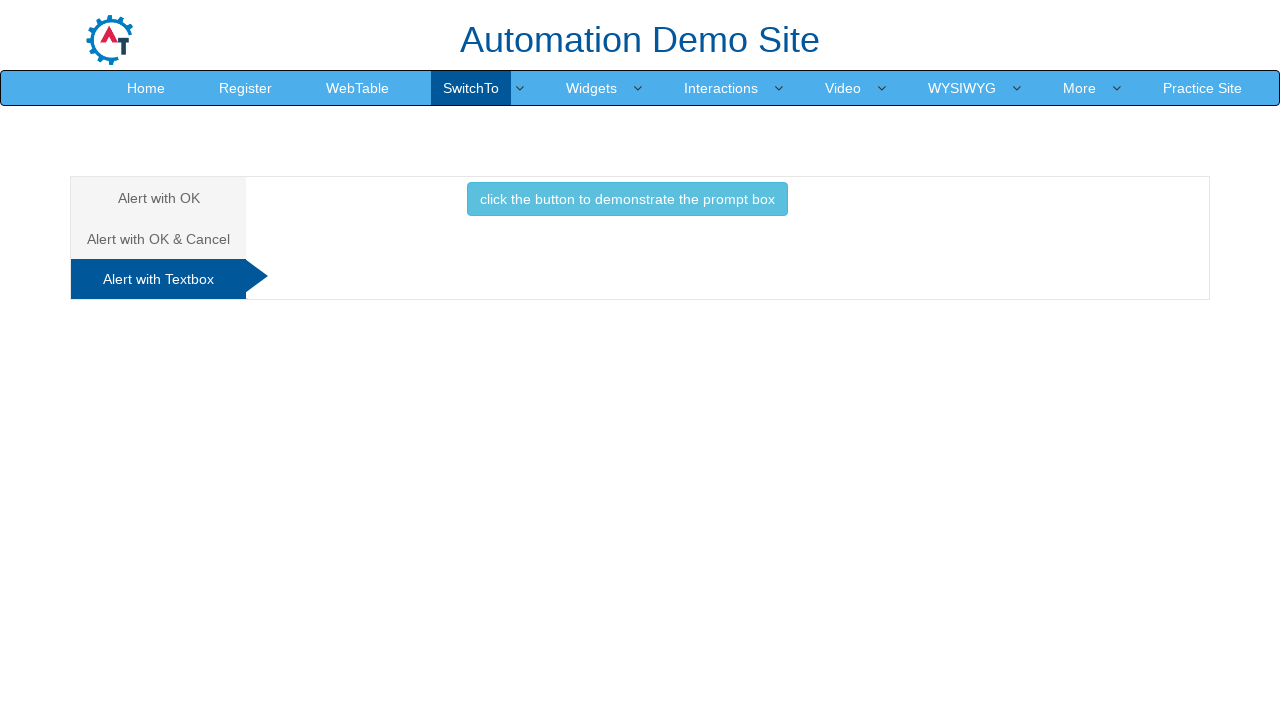

Prompt box button became visible
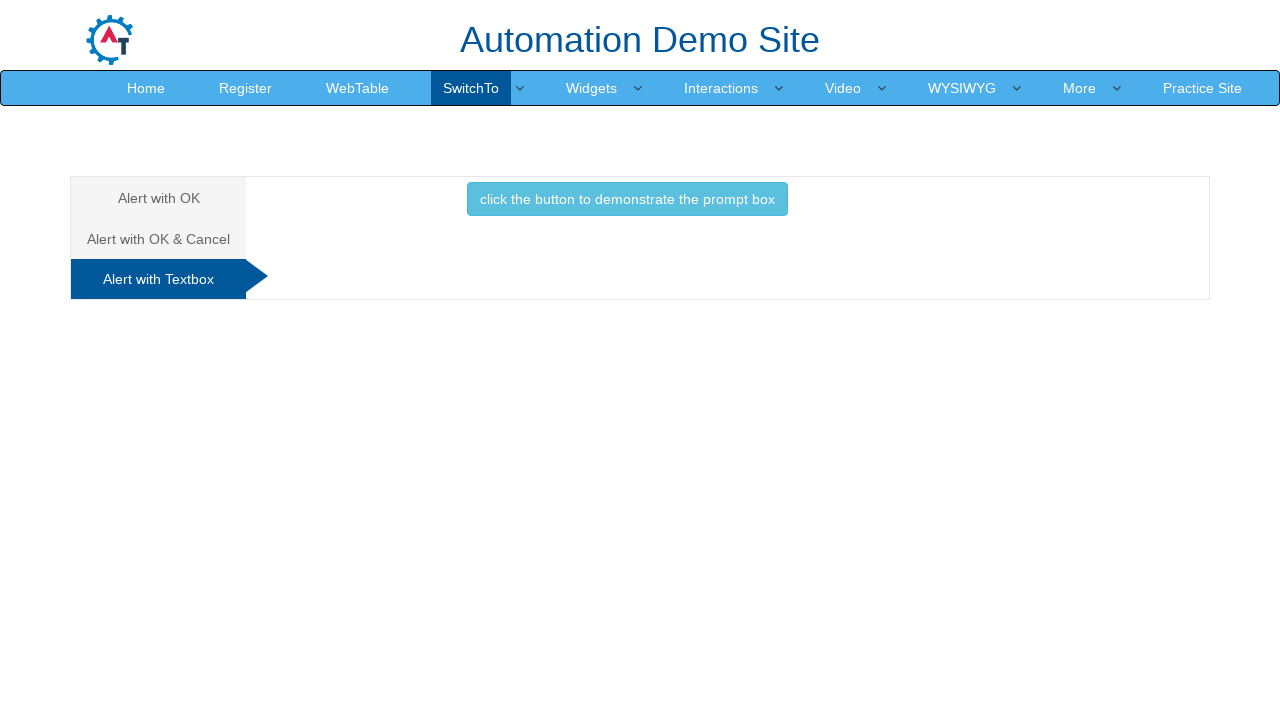

Registered dialog handler to accept prompt with text 'Hey There Whatsup!!!!!'
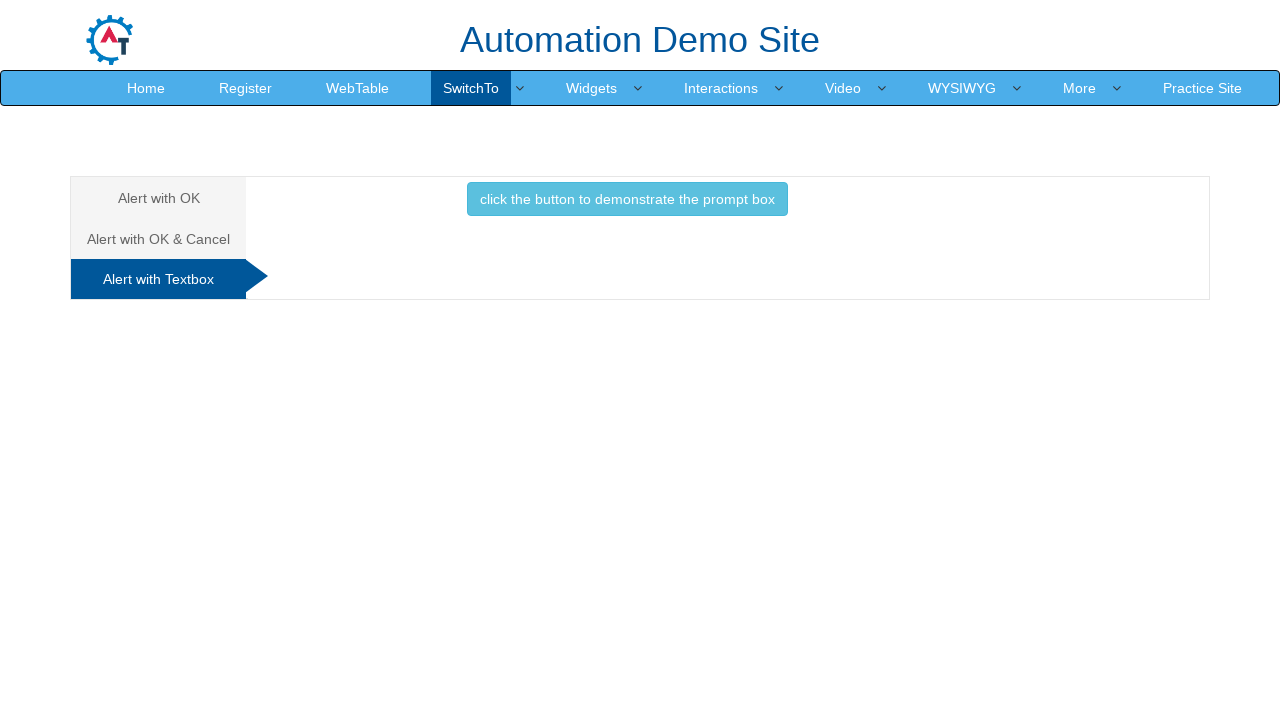

Clicked button to trigger prompt box at (627, 199) on xpath=//button[contains(text(),'click the button to demonstrate the prompt box')
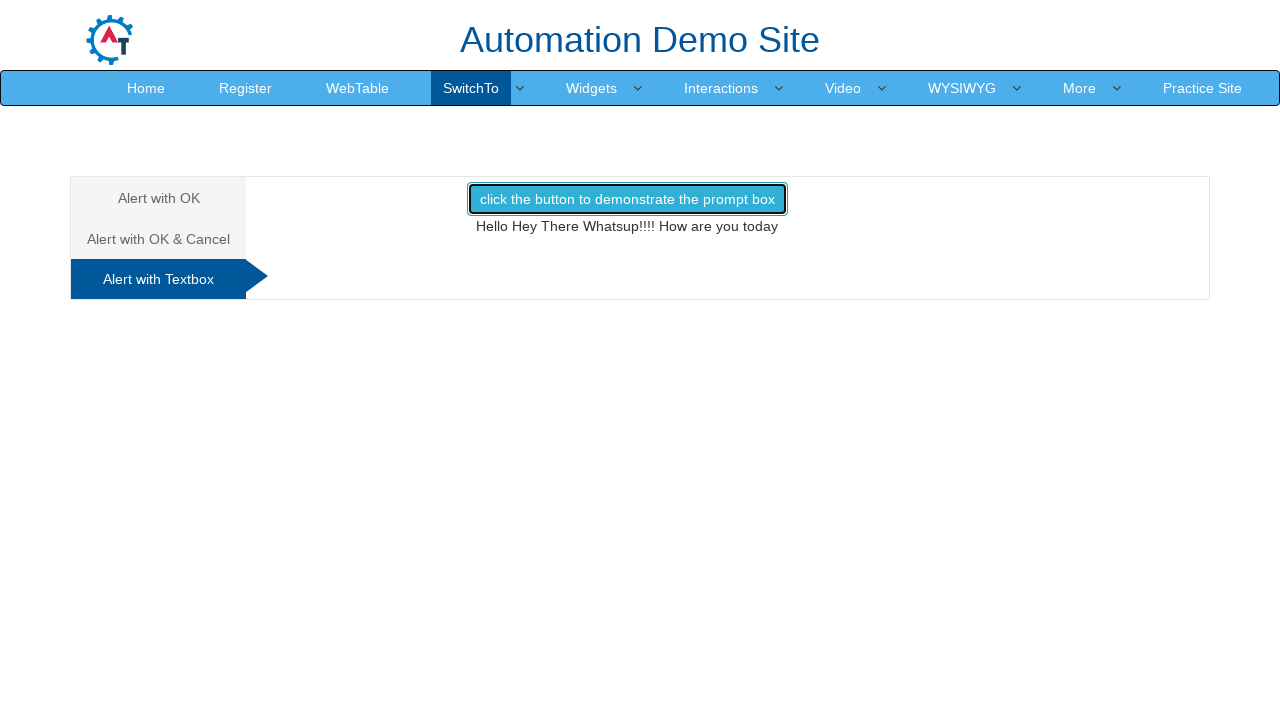

Waited 1 second for prompt processing to complete
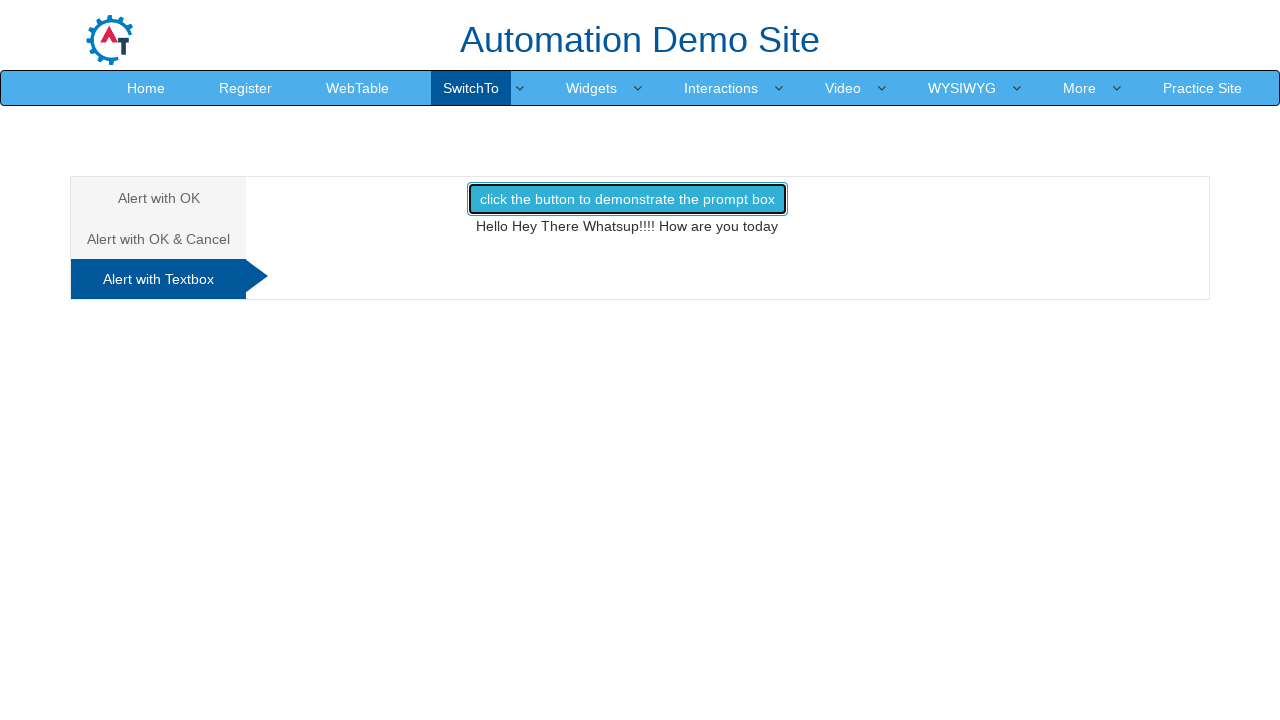

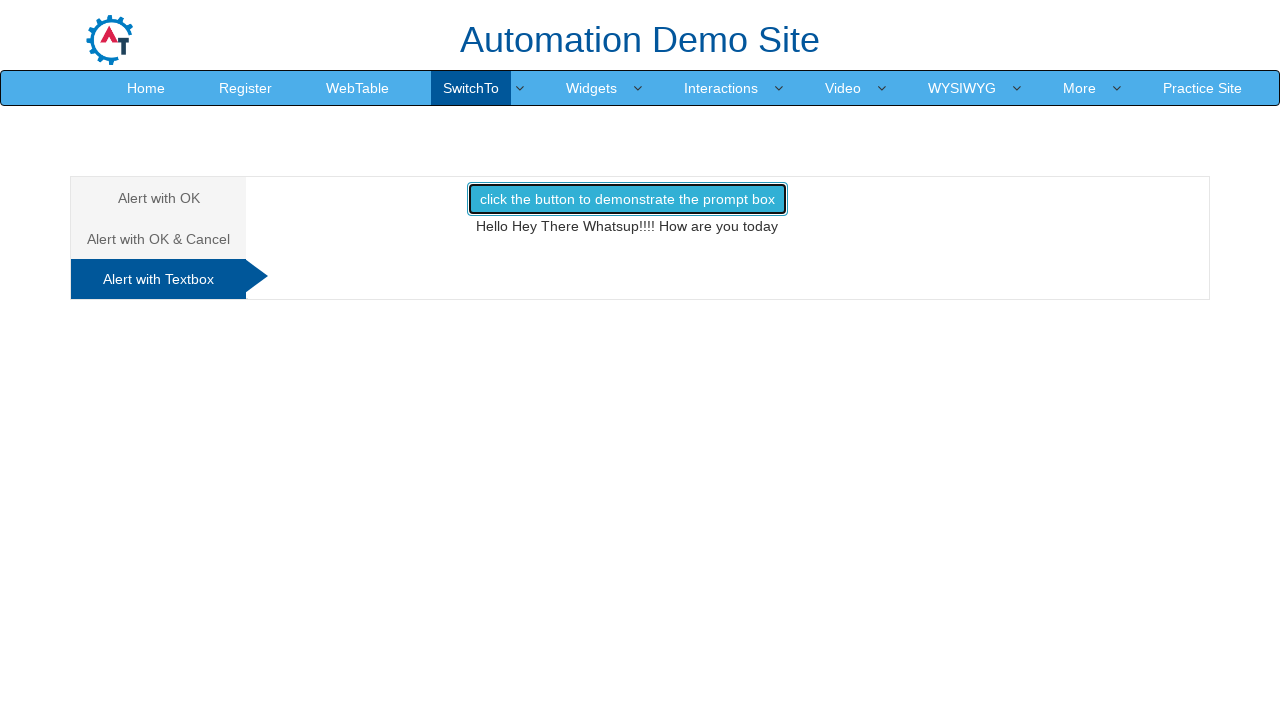